Tests the Confirm Popup functionality by clicking the Confirm Popup button, verifying the alert text, accepting the alert, then repeating the process and dismissing the alert to test both OK and Cancel responses.

Starting URL: https://practice-automation.com/

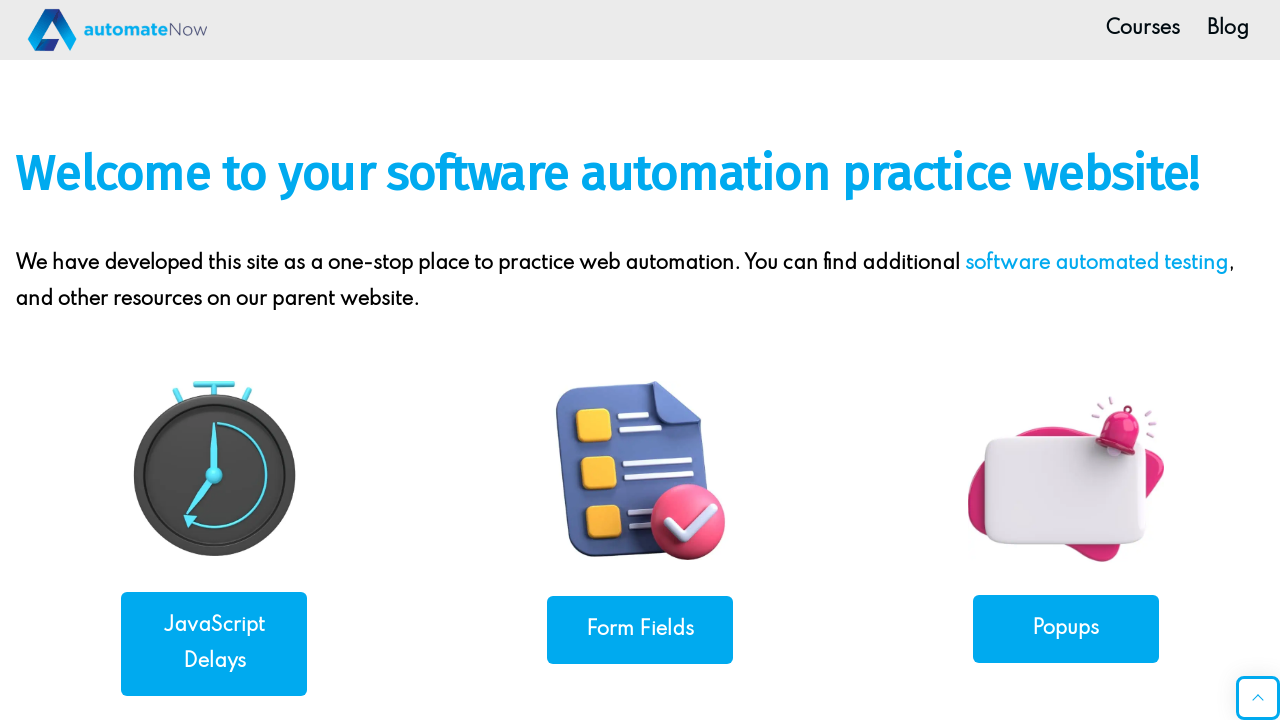

Clicked on Popups link at (1066, 628) on text=Popups
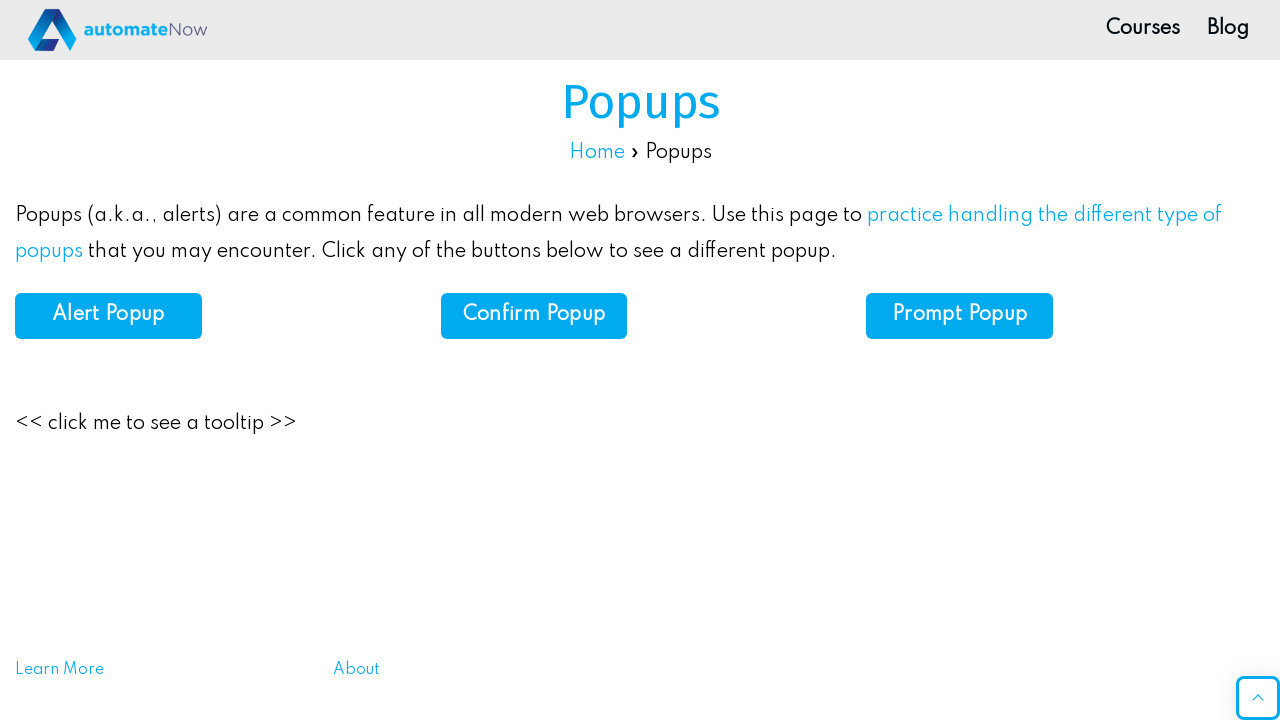

Confirm Popup button is now visible
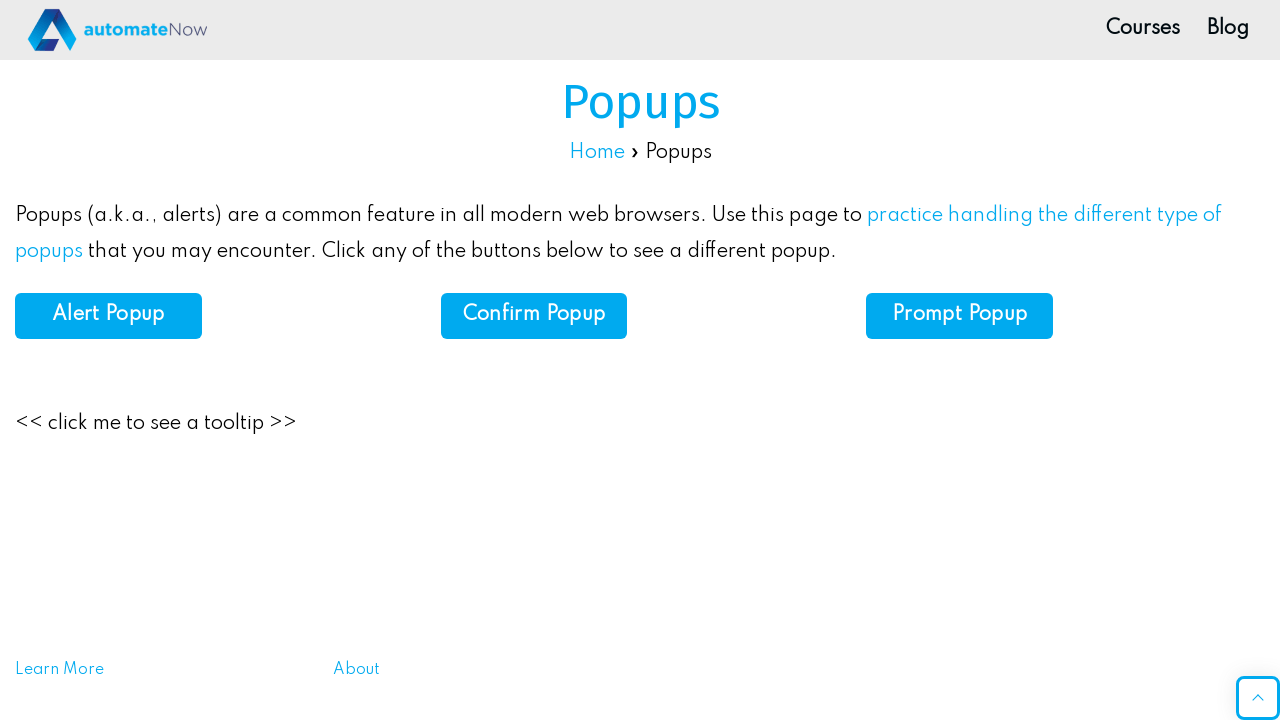

Set up dialog handler to accept alert
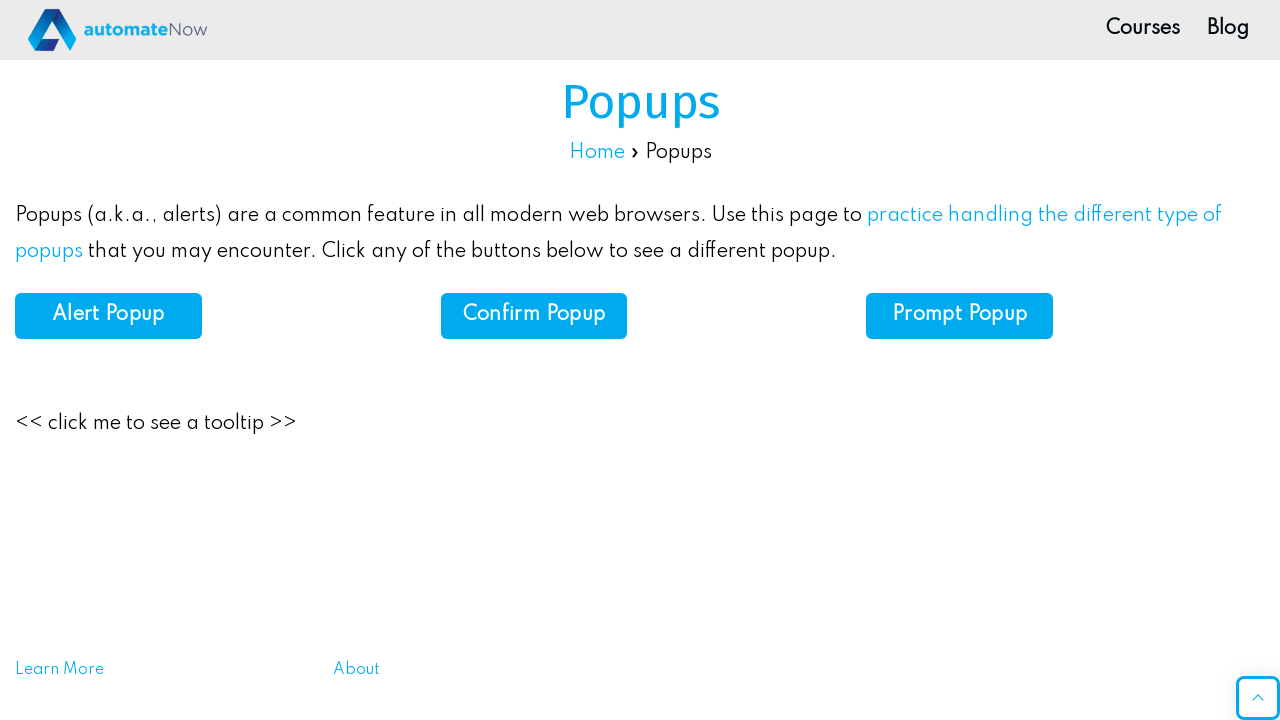

Clicked Confirm Popup button to trigger first alert at (534, 315) on xpath=//b[contains(.,'Confirm Popup')]
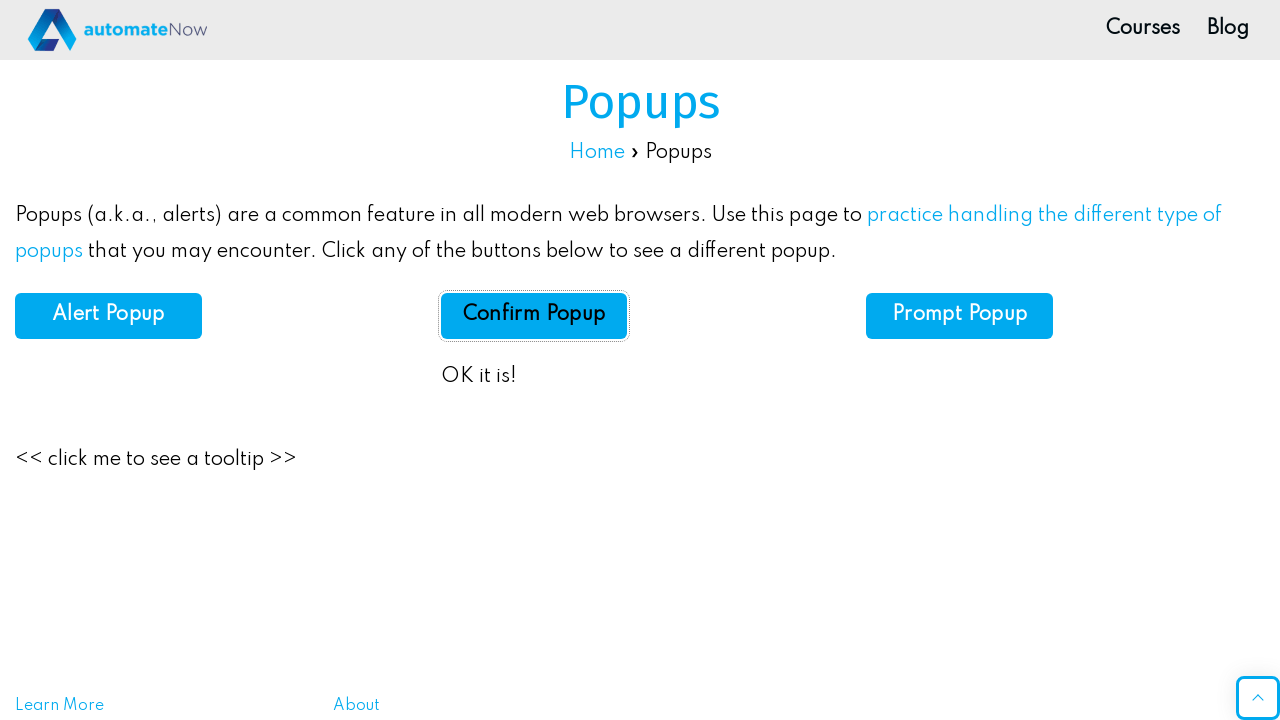

Alert accepted and result text appeared
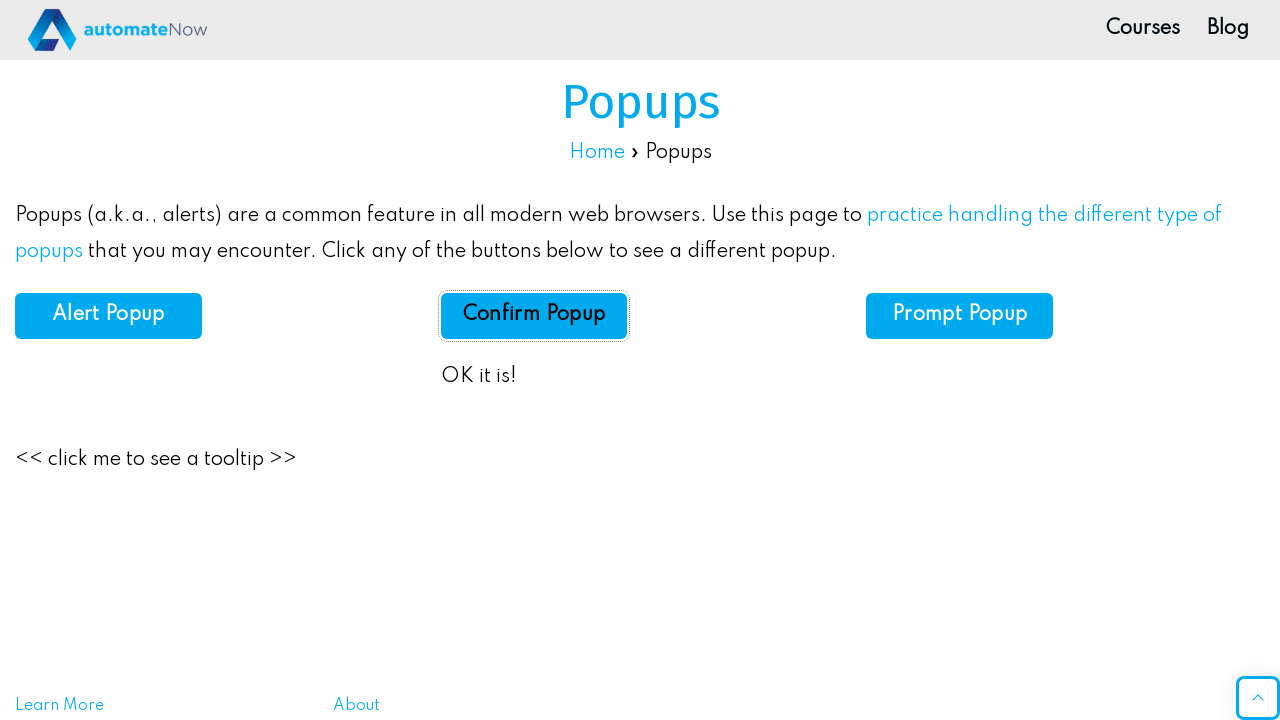

Set up dialog handler to dismiss alert
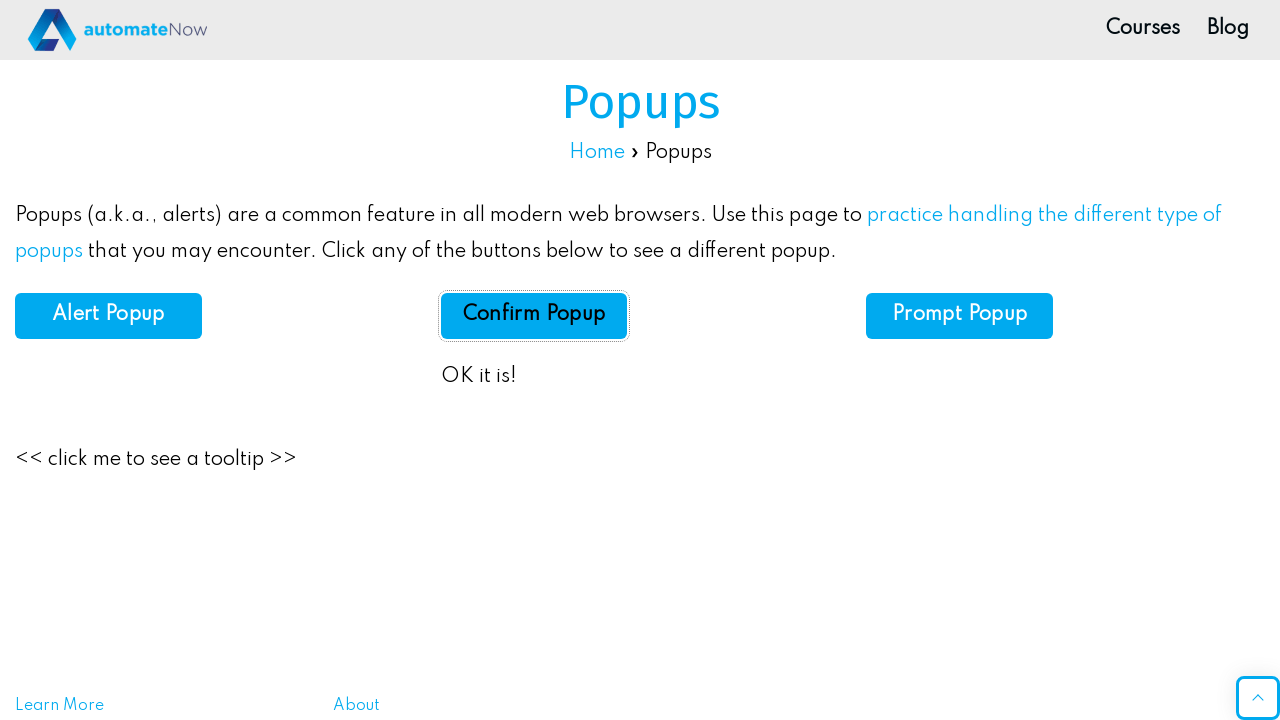

Clicked Confirm Popup button to trigger second alert at (534, 316) on button#confirm
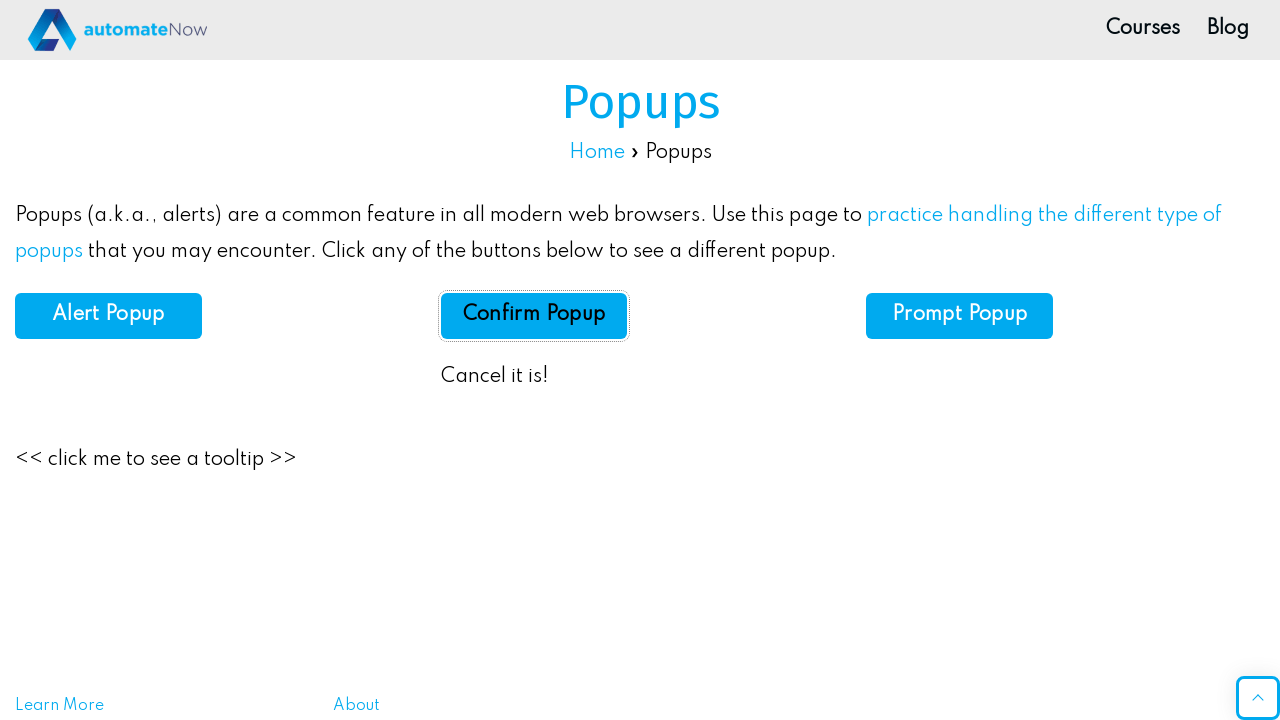

Alert dismissed and result text updated
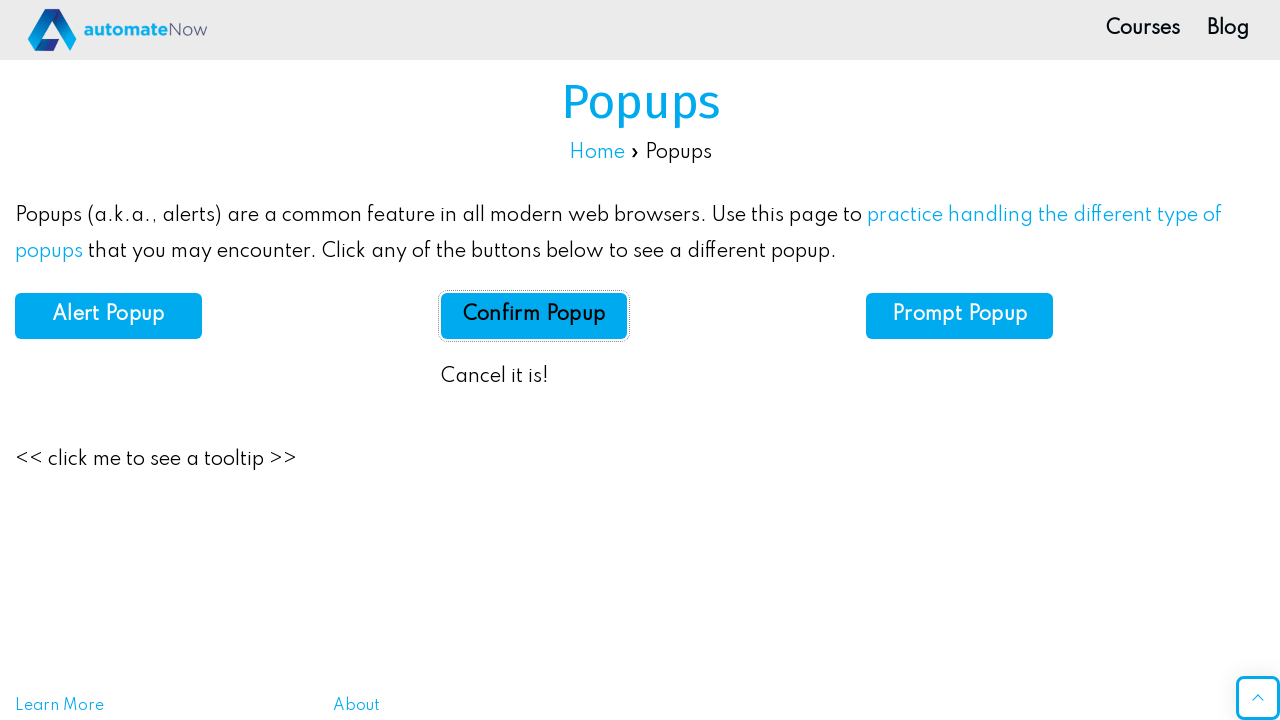

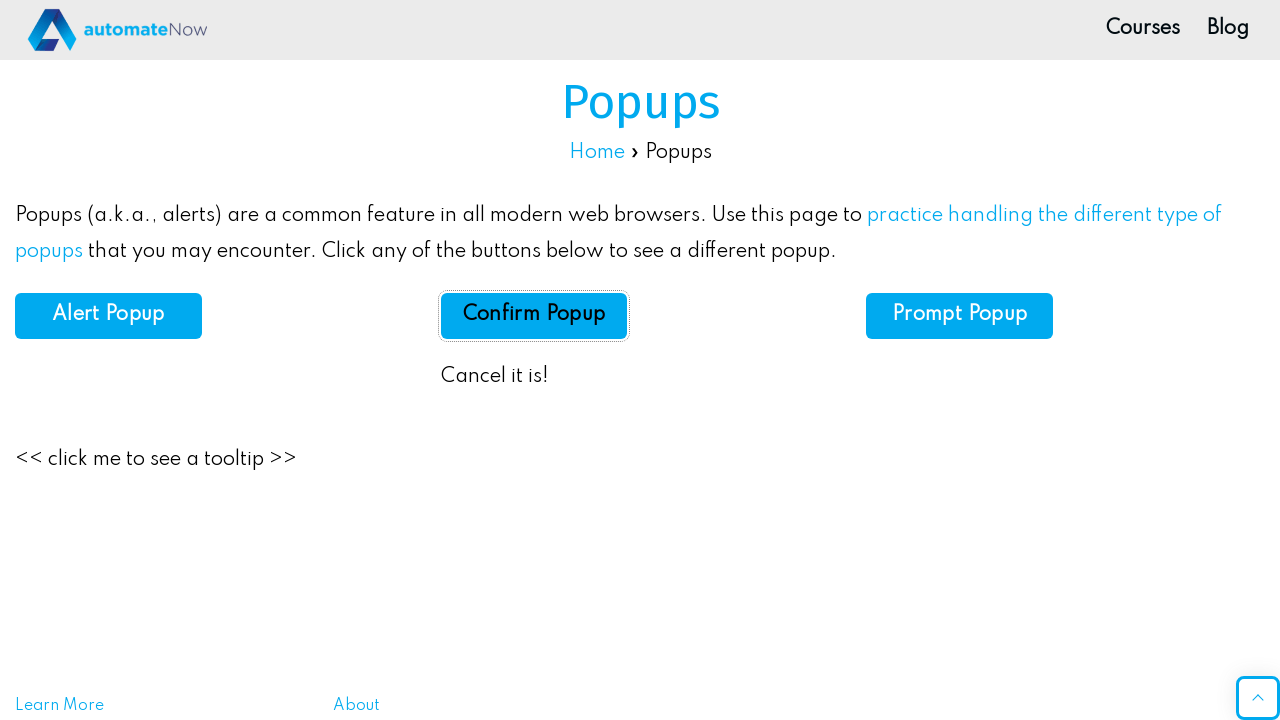